Tests Google Translate by entering text into the translation input field

Starting URL: https://translate.google.com/

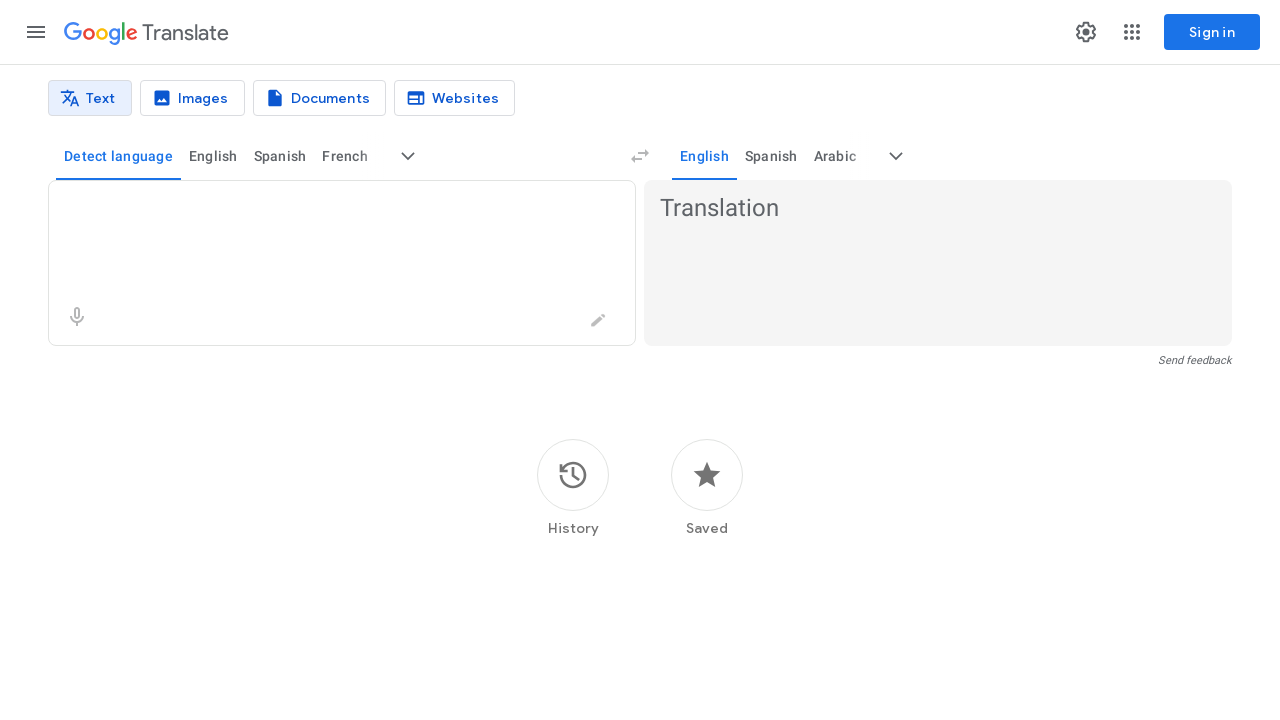

Entered 'xCircular' into the Google Translate input field on textarea[aria-label*="Source text"]
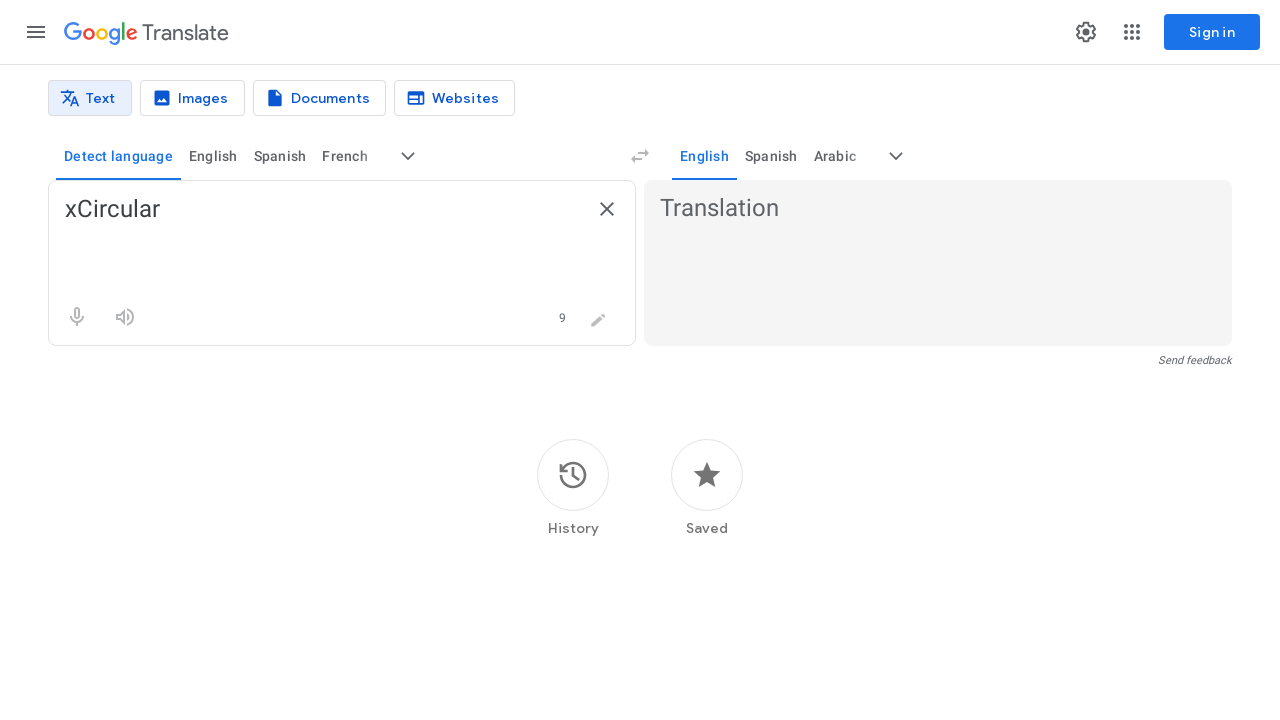

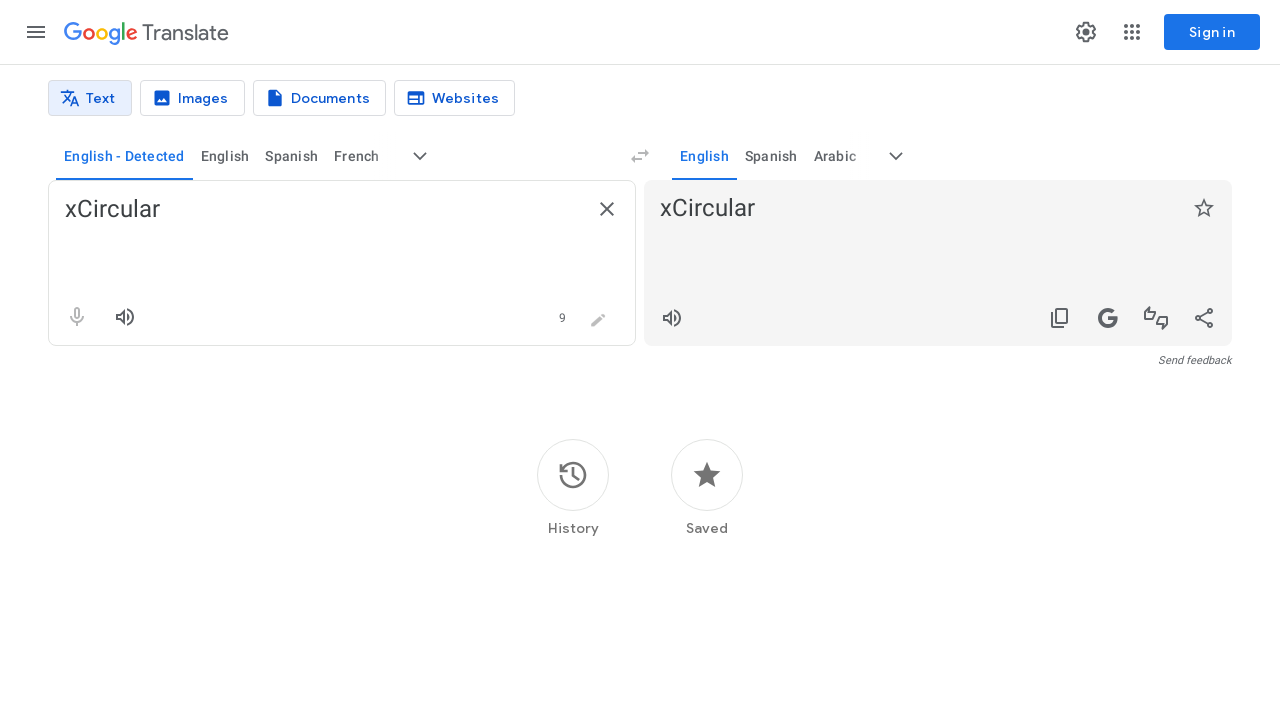